Navigates to the Invent with Python website and clicks on the "Read Online for Free" link

Starting URL: https://inventwithpython.com

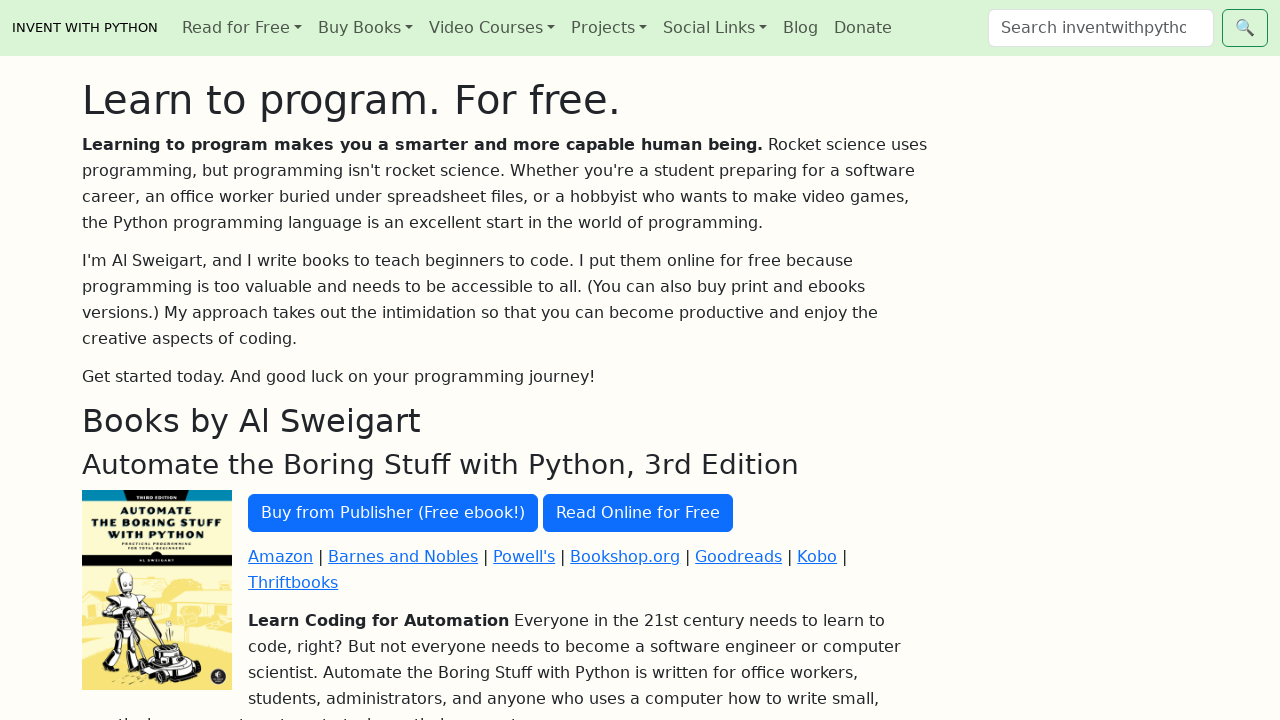

Clicked on the 'Read Online for Free' link at (638, 513) on a:has-text('Read Online for Free')
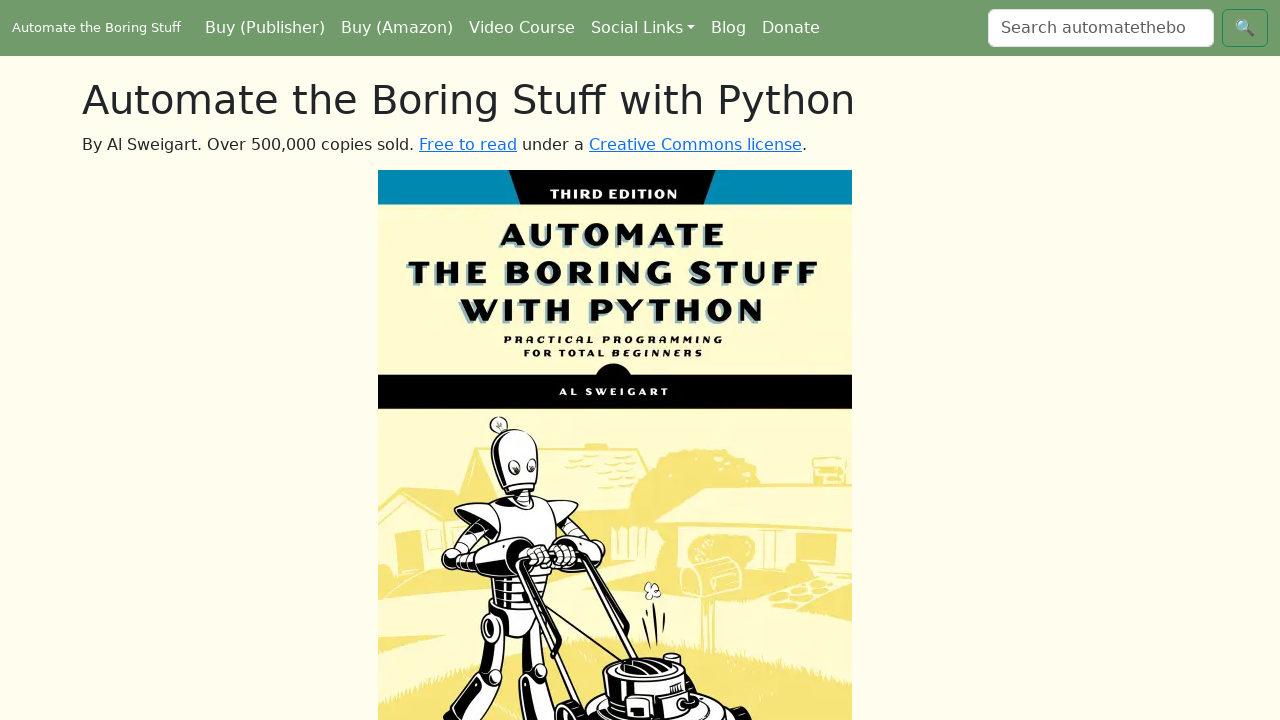

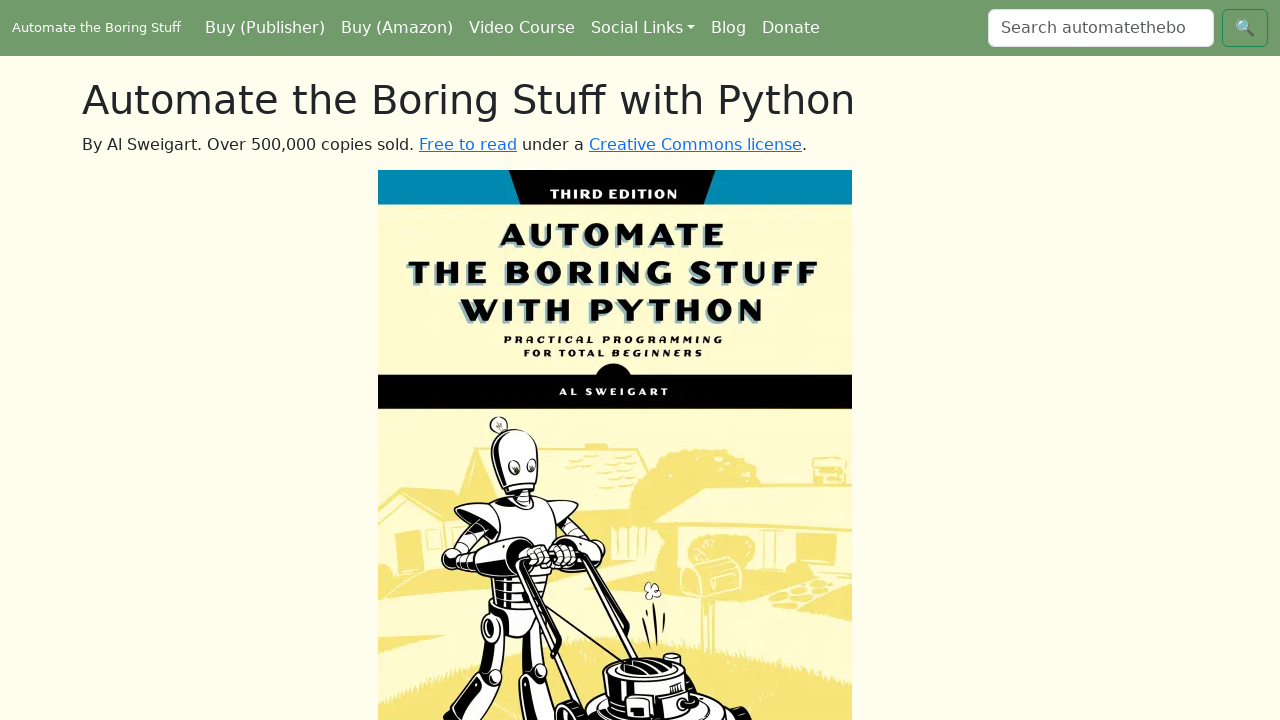